Tests form interactions on a practice automation page by clicking a checkbox, selecting a dropdown option based on label text, filling an input field, and triggering an alert to verify the message contains the expected text.

Starting URL: https://rahulshettyacademy.com/AutomationPractice/

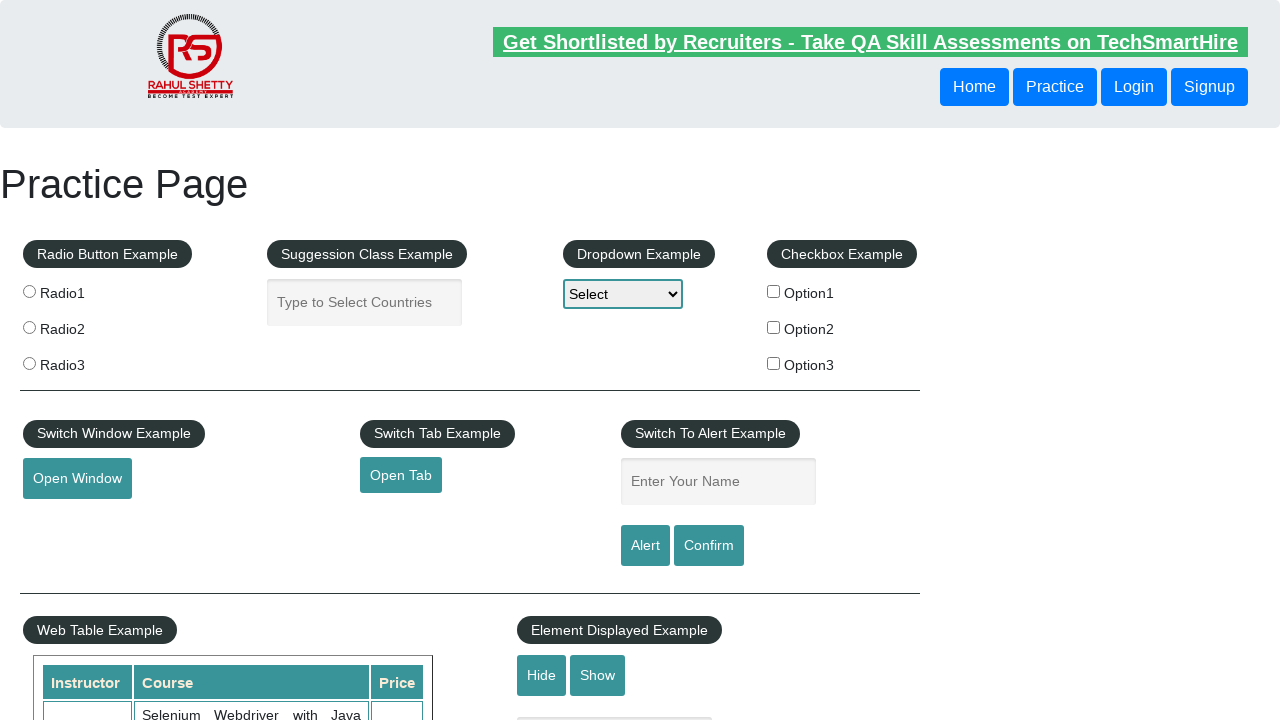

Clicked the first checkbox option at (774, 291) on input[id='checkBoxOption1']
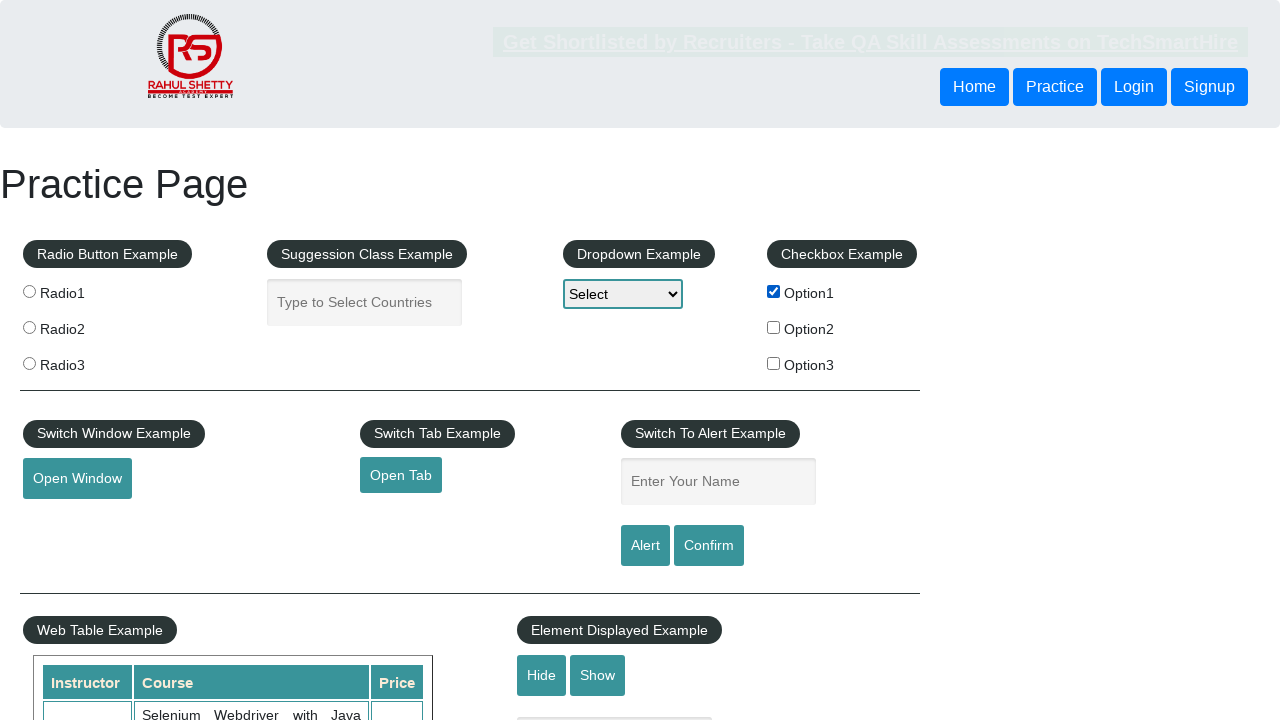

Retrieved text from second checkbox label: 'Option2'
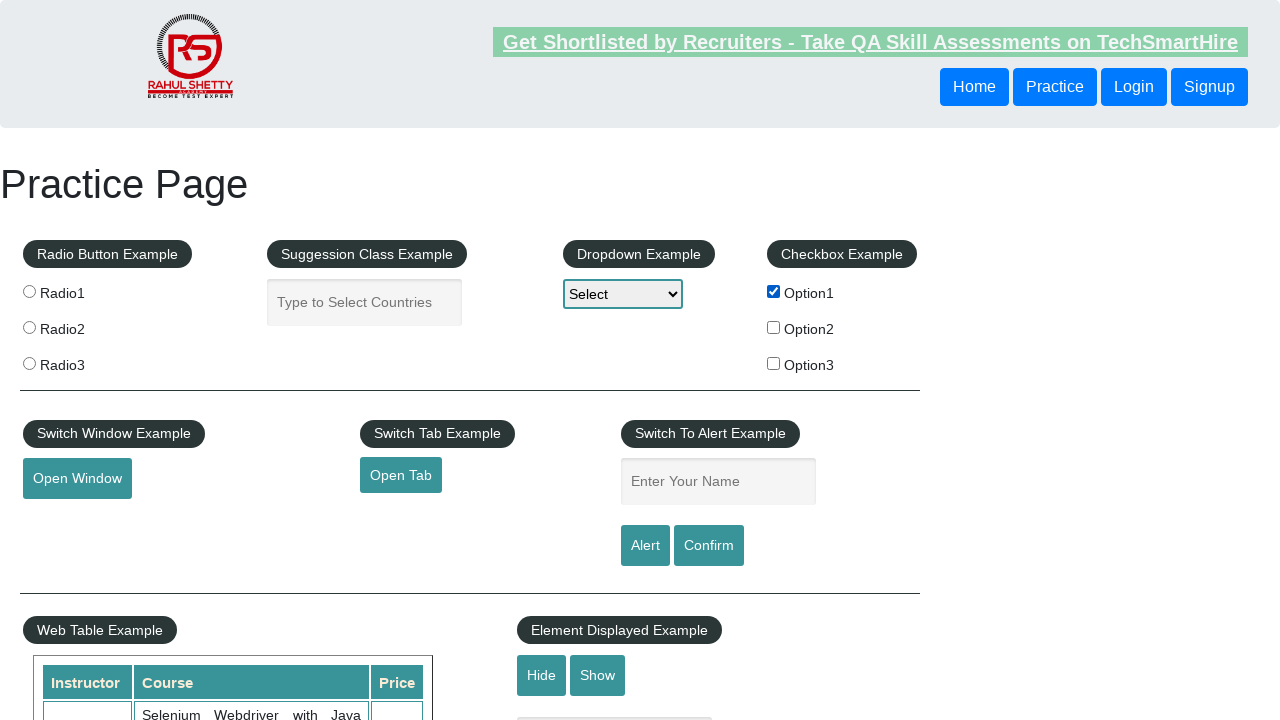

Selected dropdown option with label 'Option2' on #dropdown-class-example
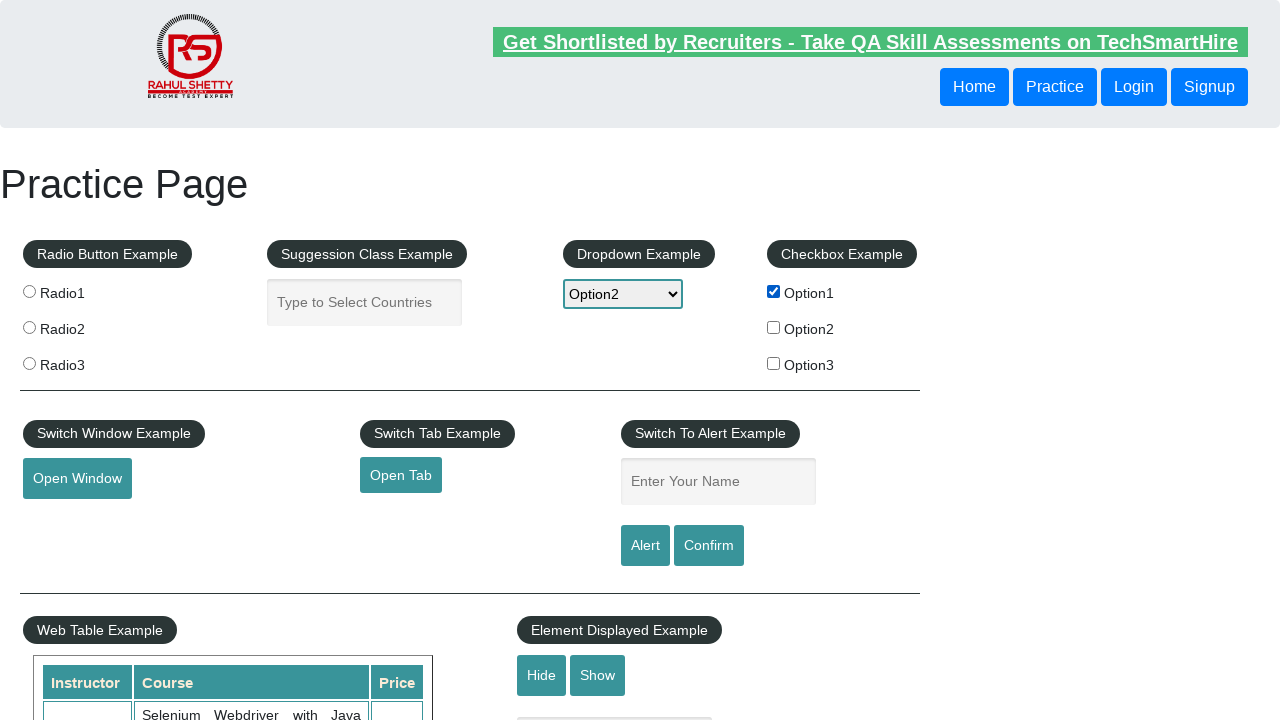

Filled name field with 'Option2' on input[name='enter-name']
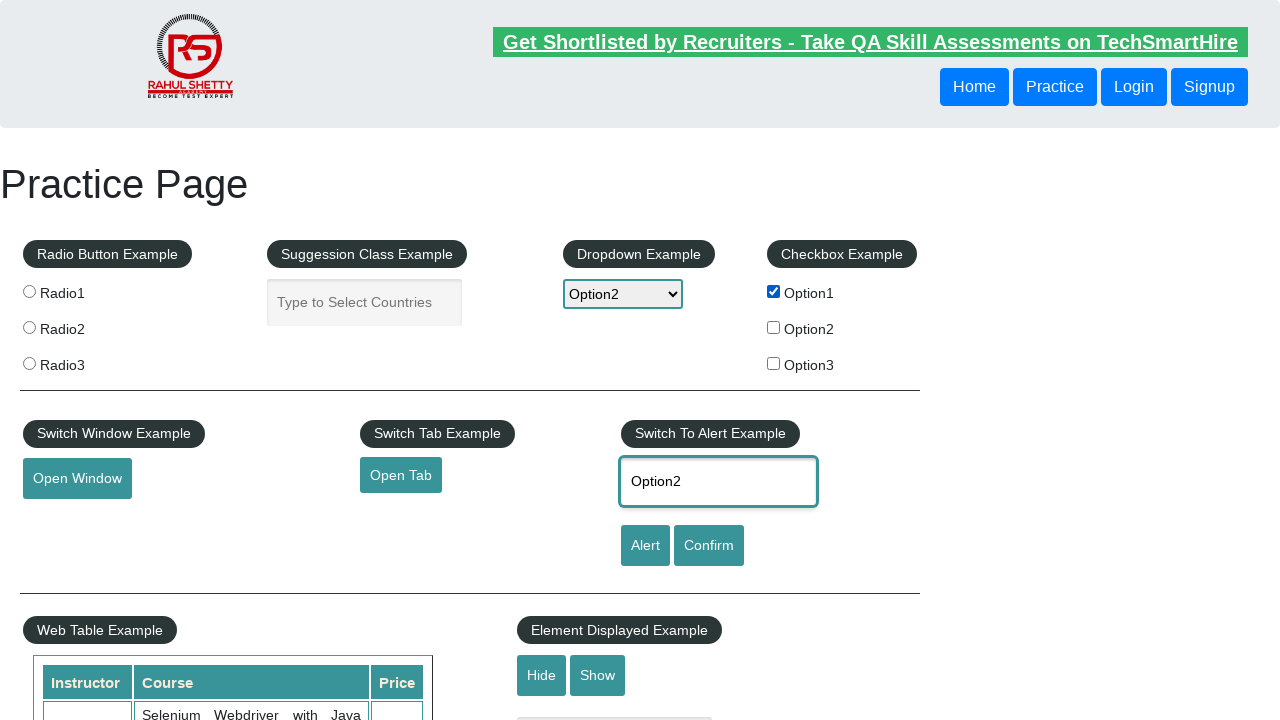

Set up dialog handler to accept alerts
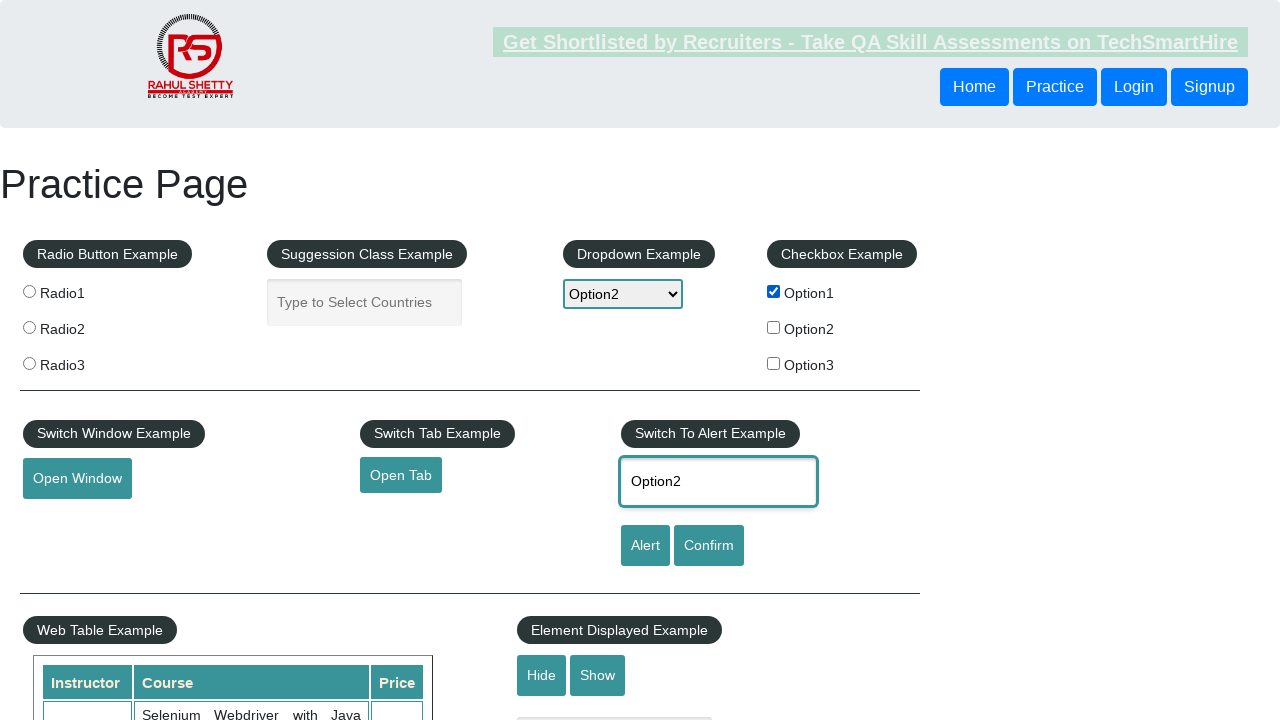

Clicked the alert button to trigger alert at (645, 546) on #alertbtn
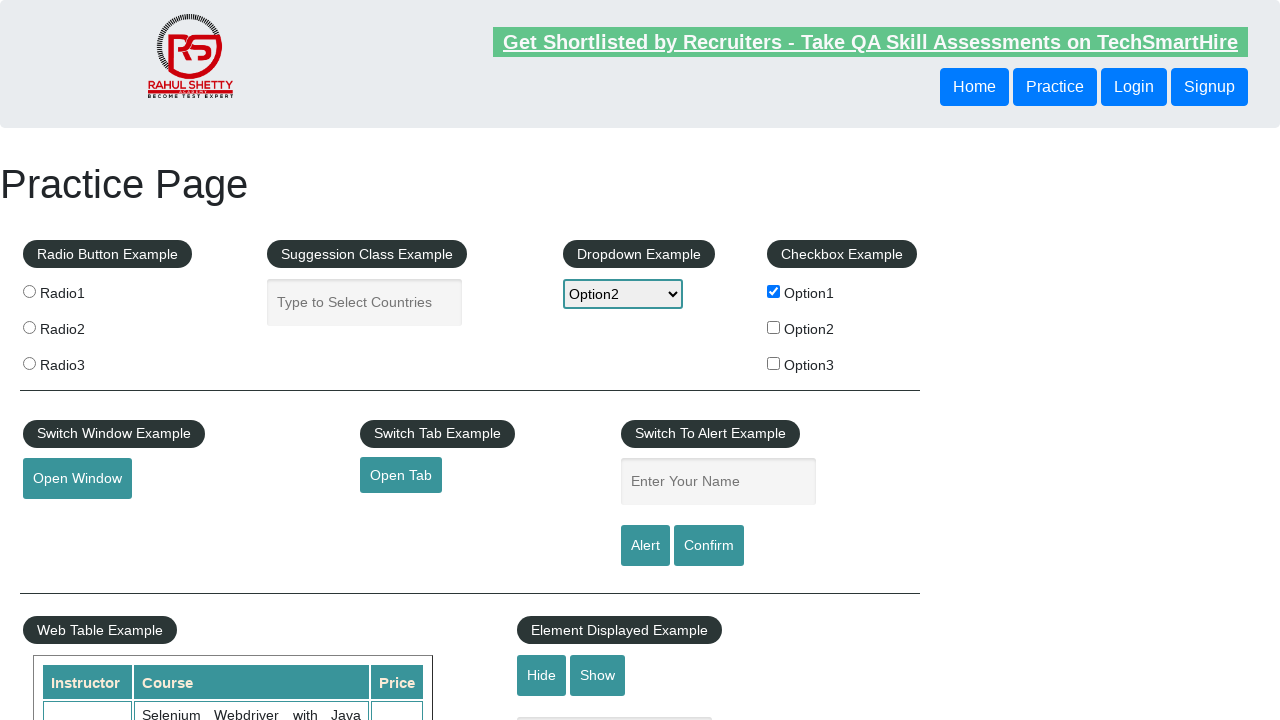

Waited 500ms for alert to be processed
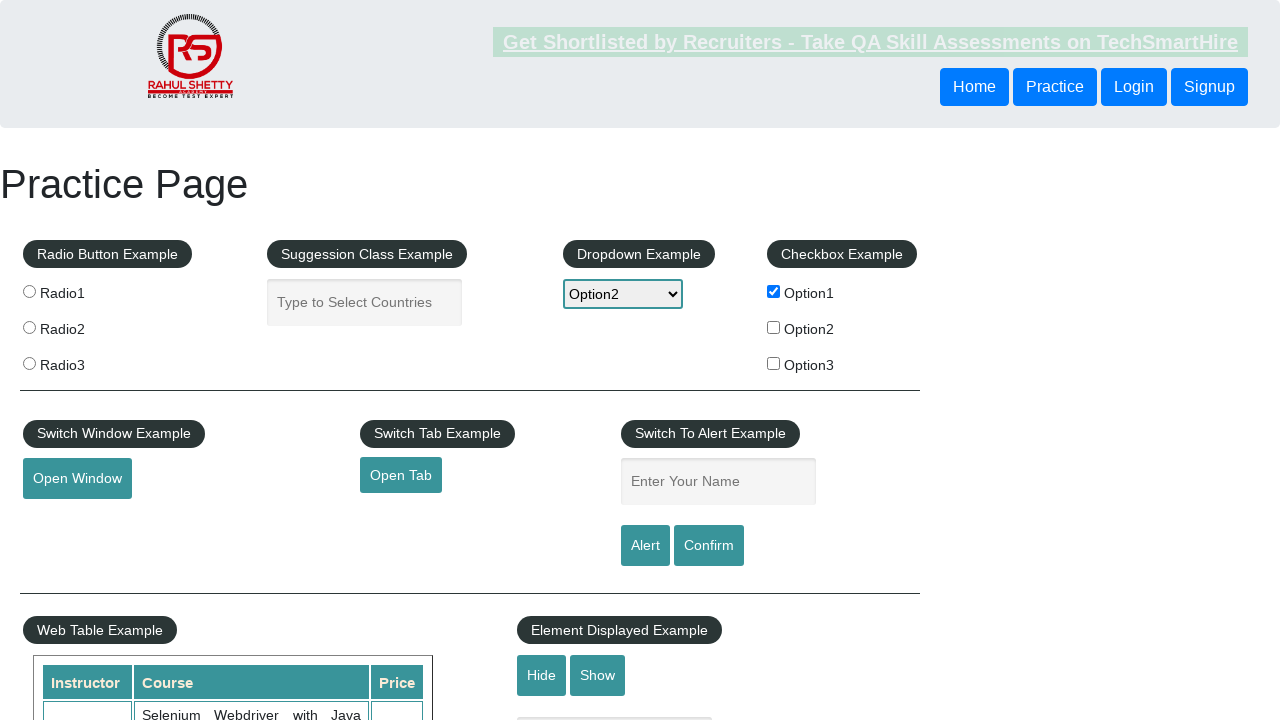

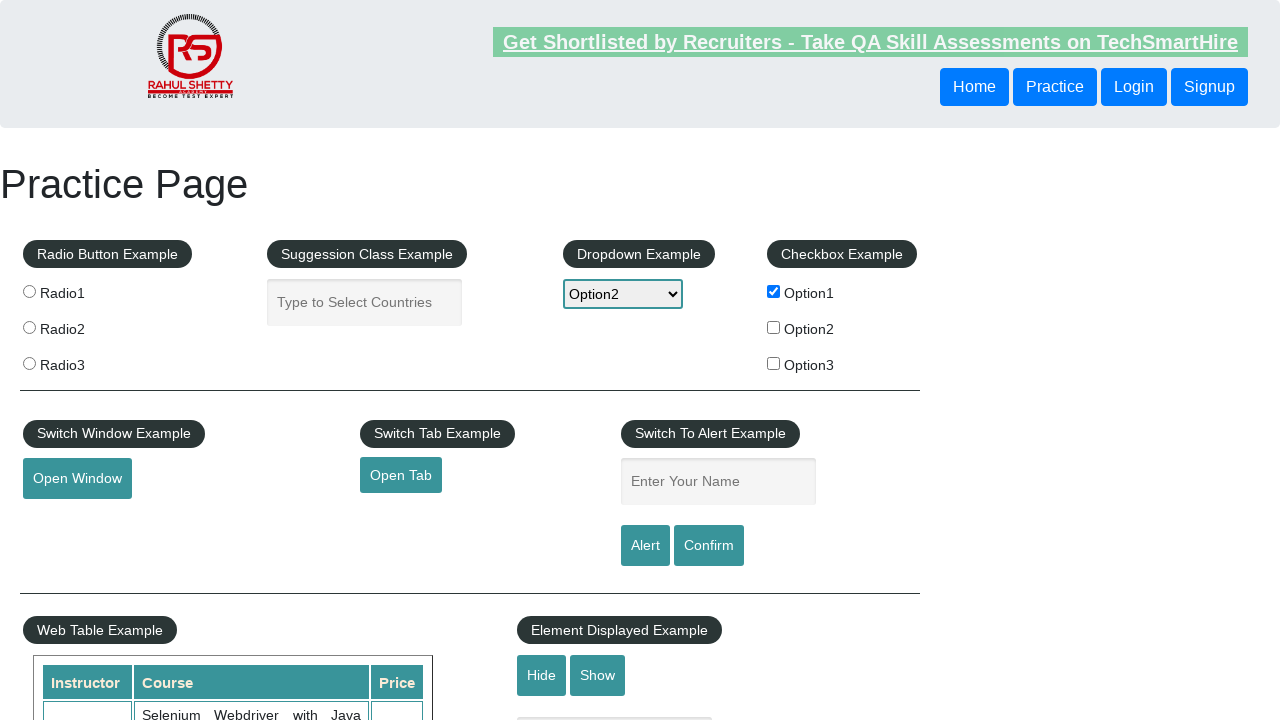